Tests confirmation alert by triggering it and dismissing it

Starting URL: http://demo.automationtesting.in/Alerts.html

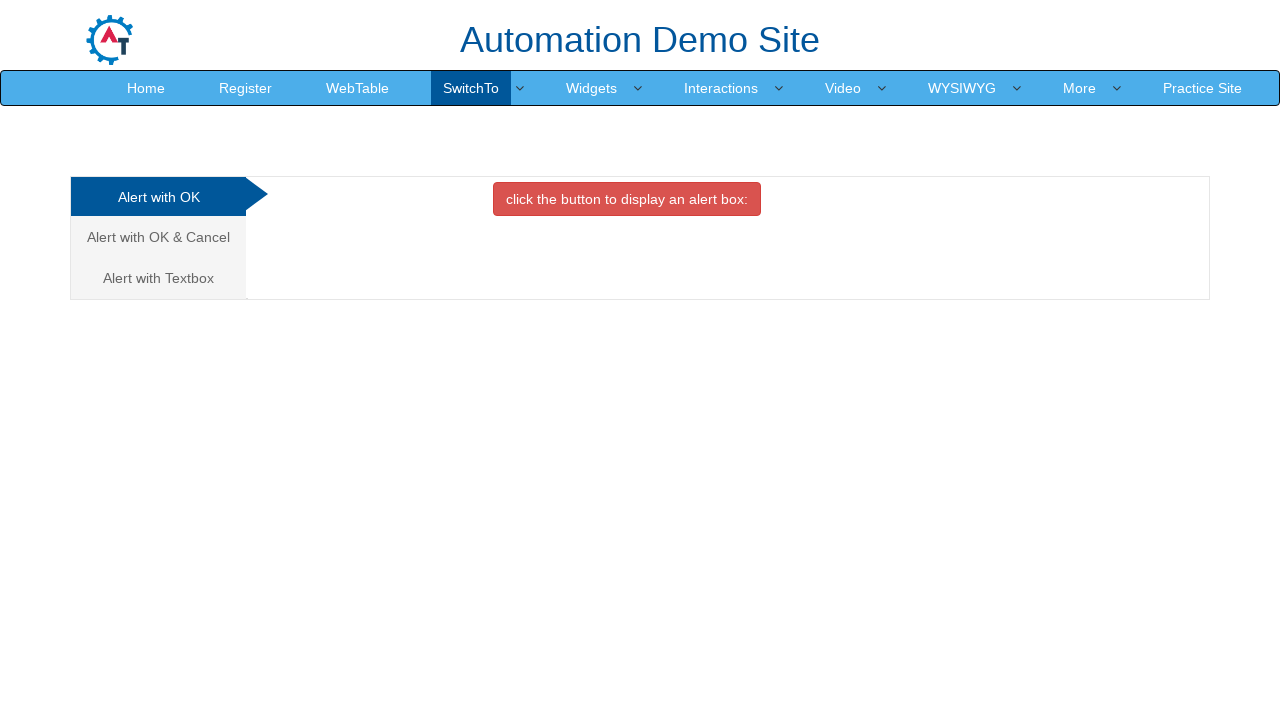

Clicked on the Confirm Alert tab at (158, 237) on (//a[@data-toggle='tab'])[2]
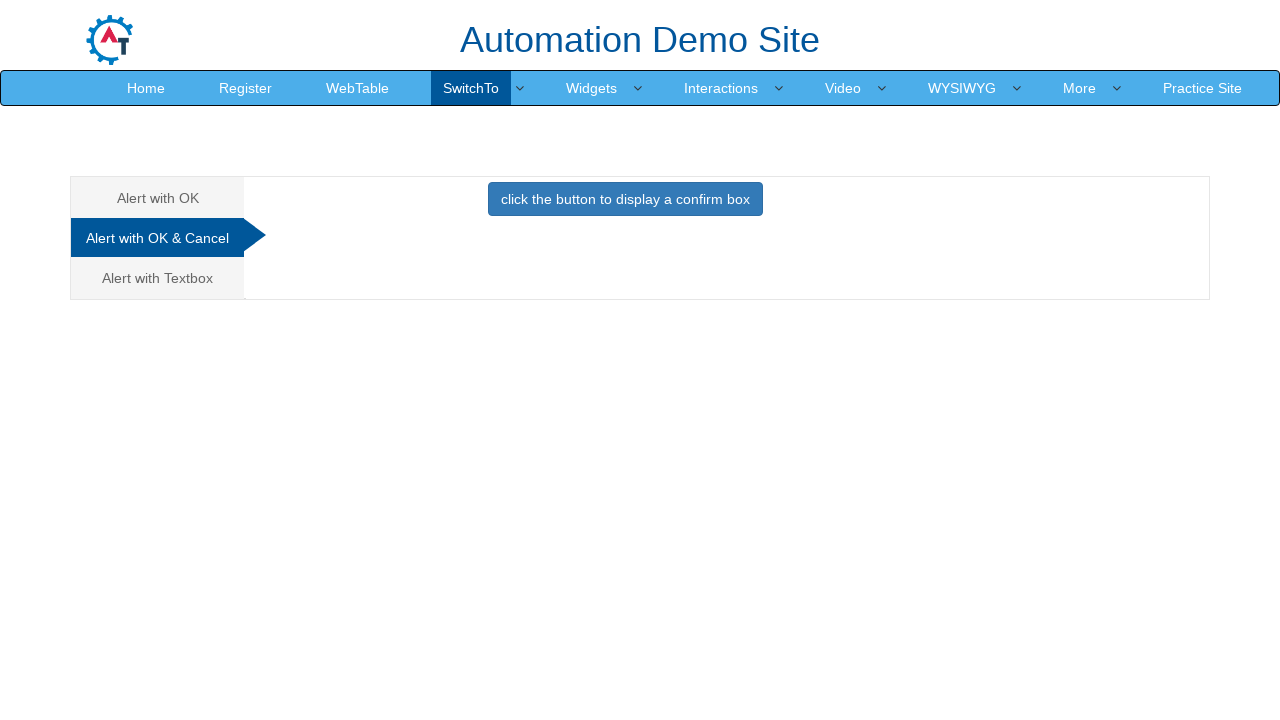

Clicked the button to trigger the confirmation alert at (625, 199) on (//button[contains(text(),'cl')])[2]
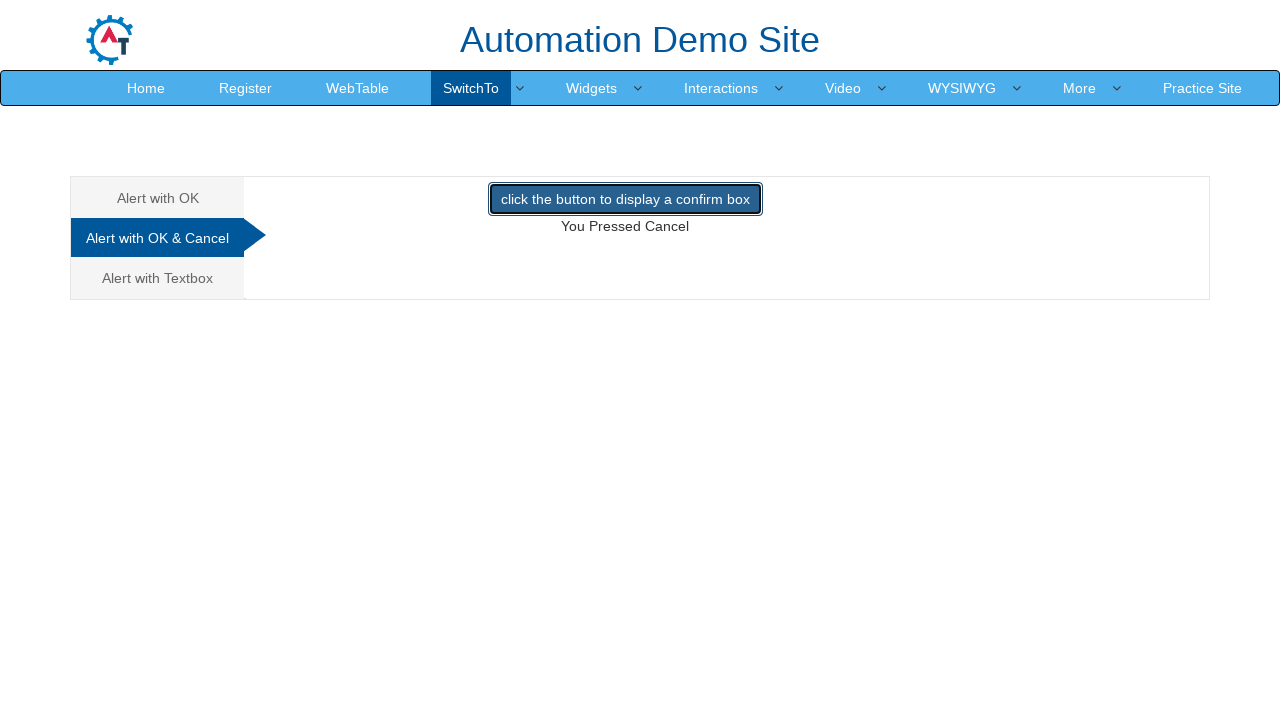

Dismissed the confirmation alert
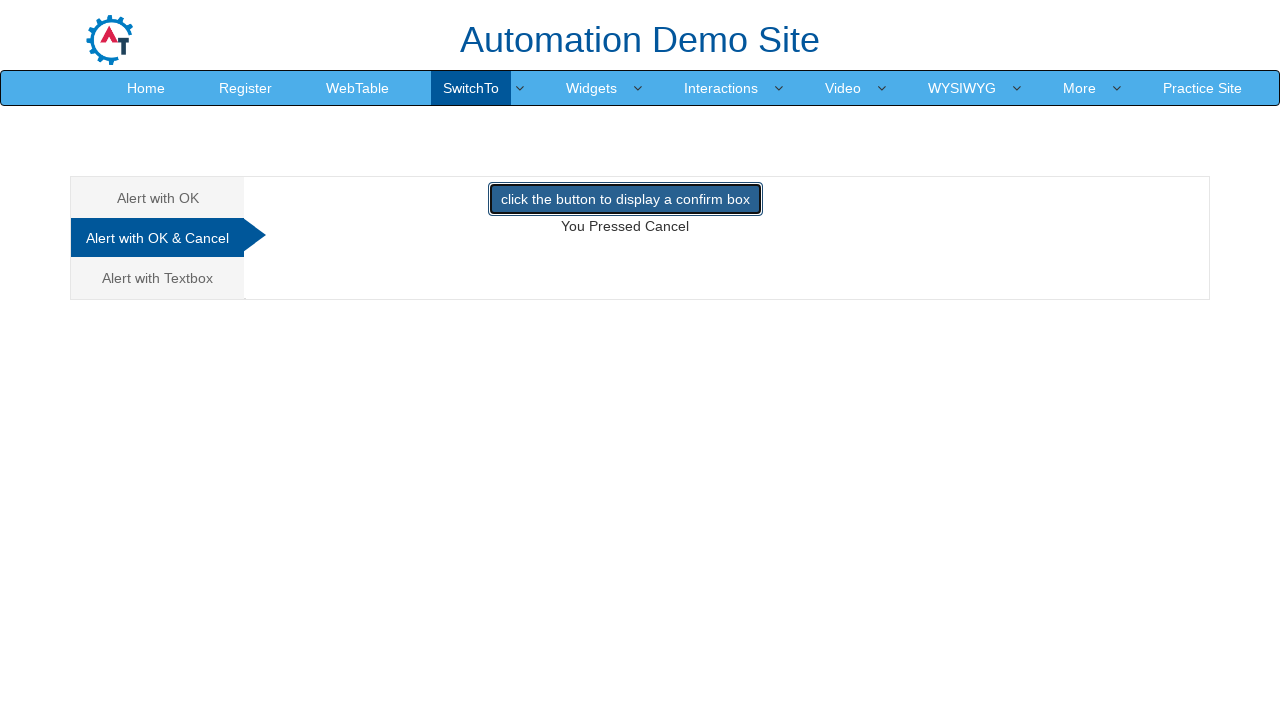

Clicked on the Register link to navigate to Register page at (246, 88) on xpath=//a[text()='Register']
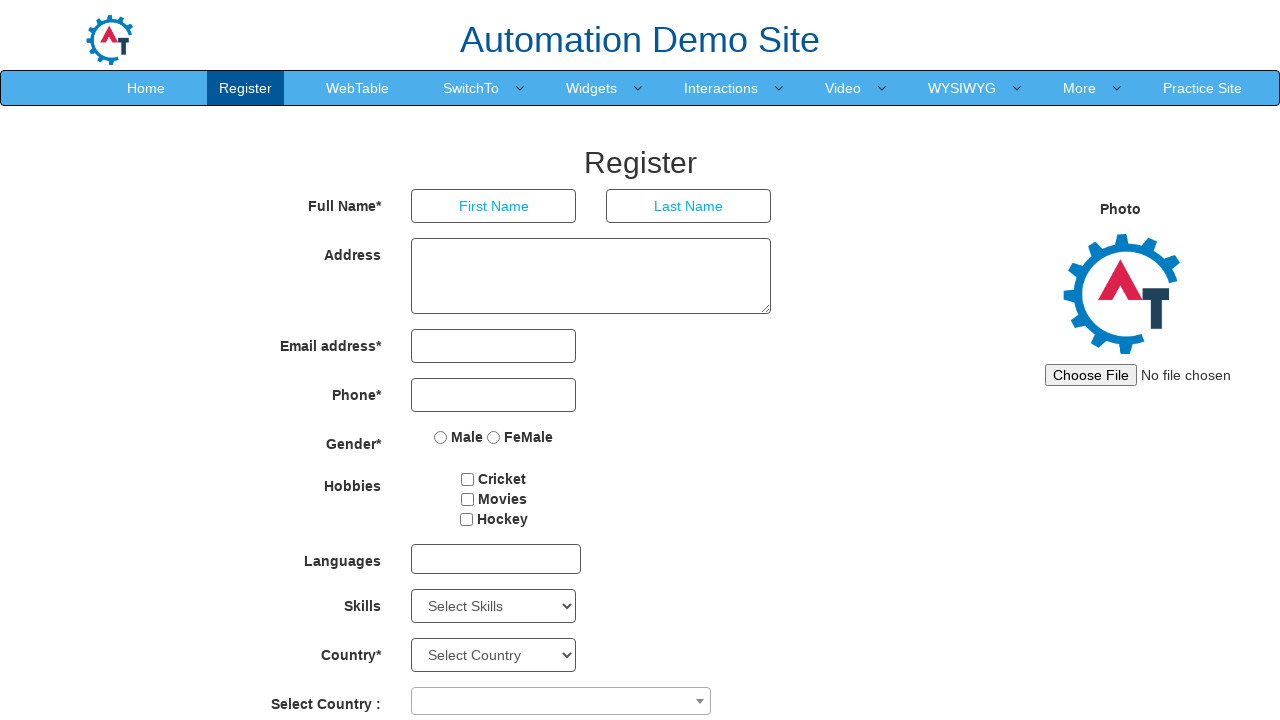

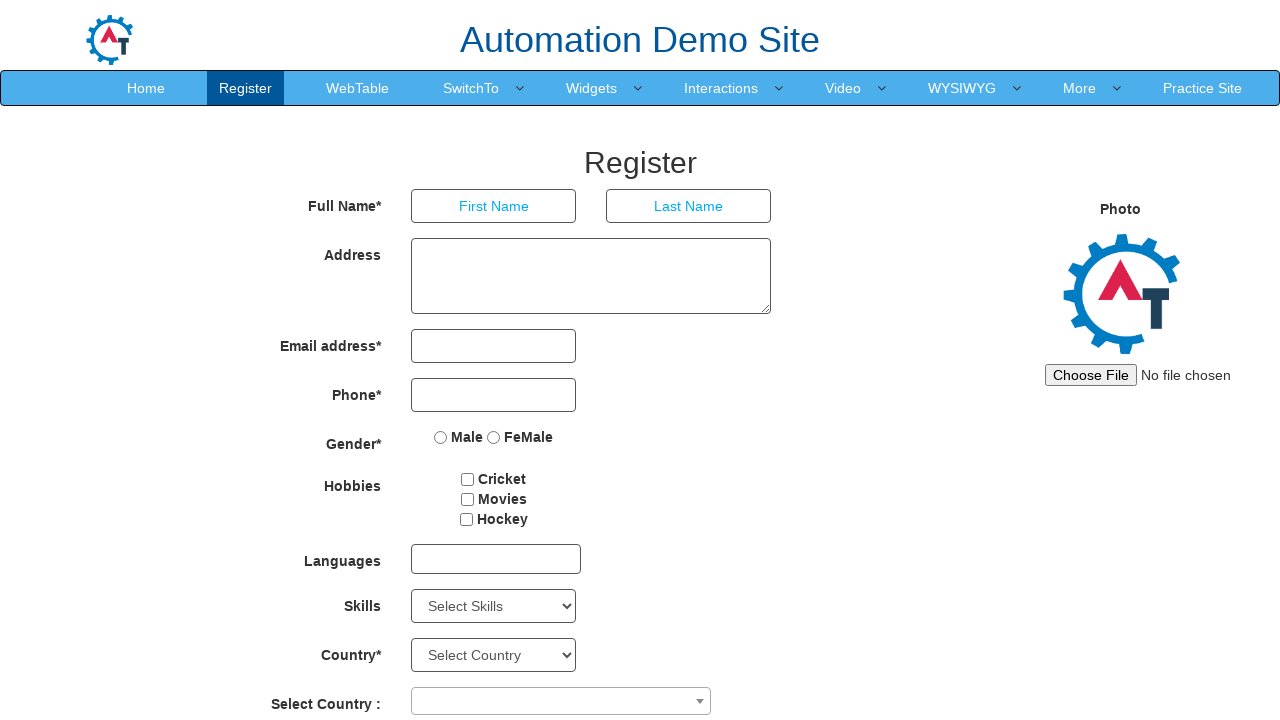